Tests a form with dynamic attributes by filling in name, email, event date, and details fields using XPath selectors that match partial attribute values, then submits the form and verifies a success message appears.

Starting URL: https://training-support.net/webelements/dynamic-attributes

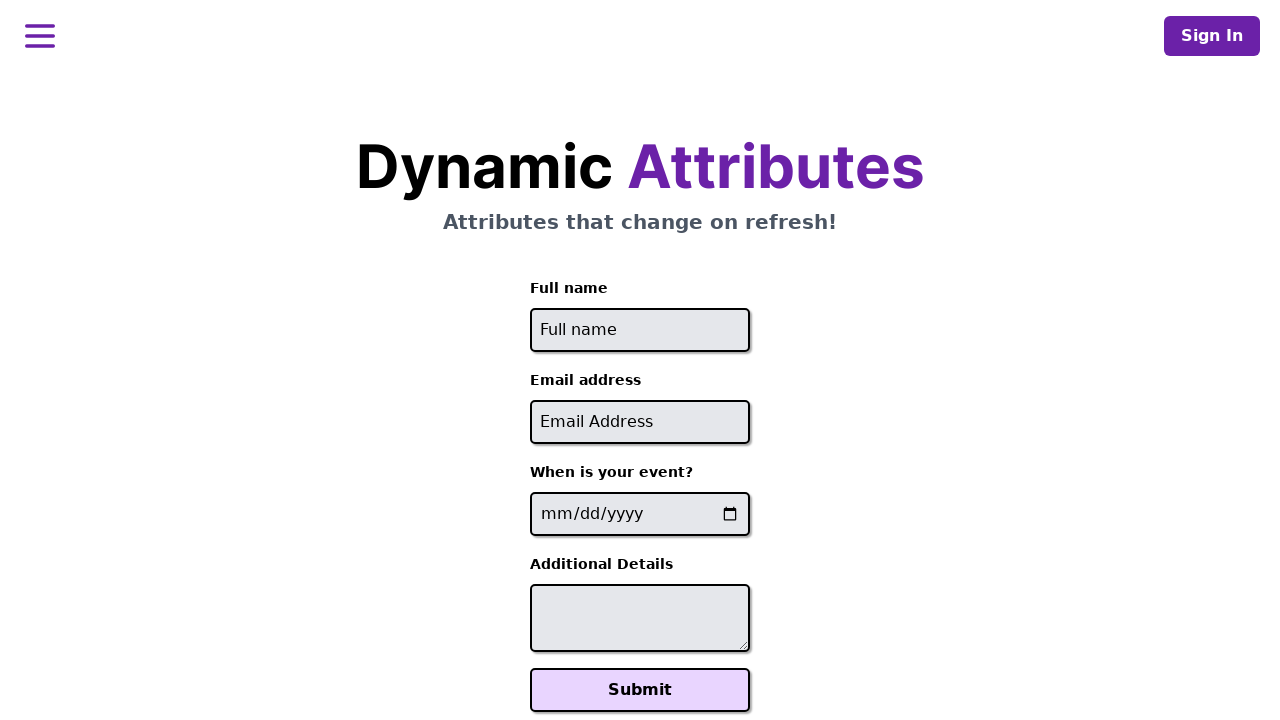

Filled name field with 'Jordan Mitchell' using dynamic ID selector on input[id*='full-name']
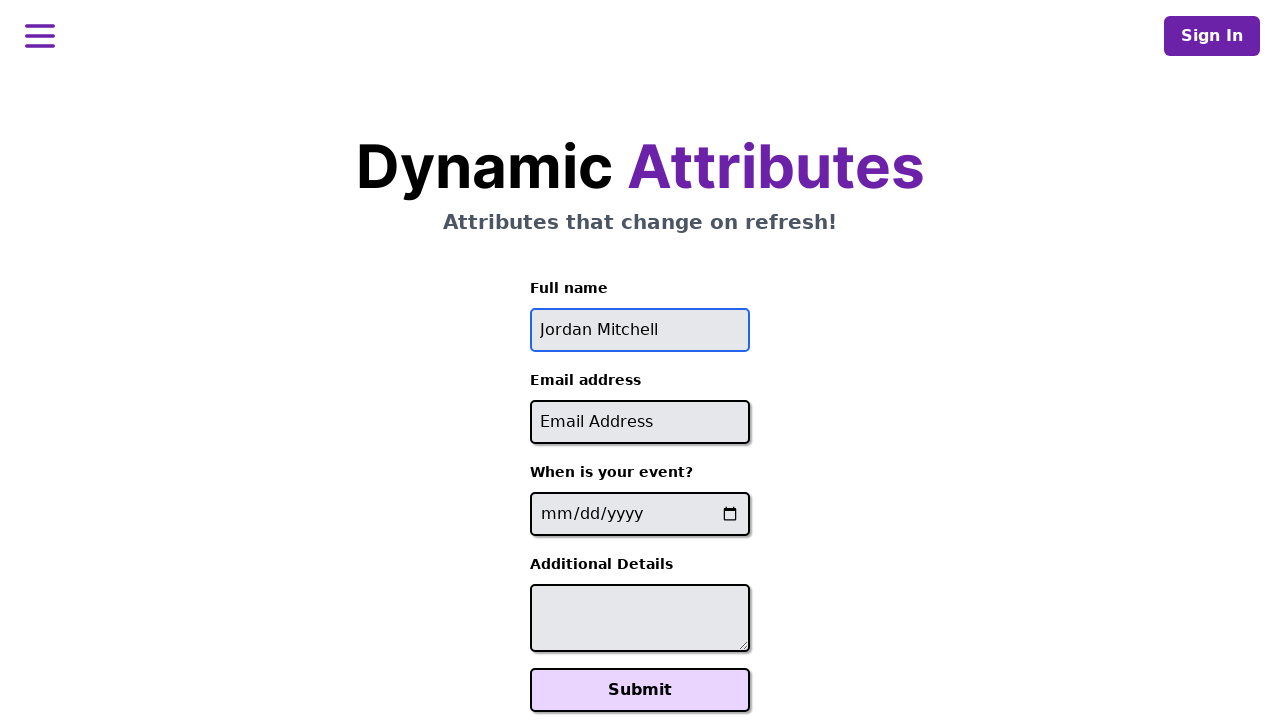

Filled email field with 'jordan.mitchell@testmail.com' using dynamic ID selector on input[id*='-email']
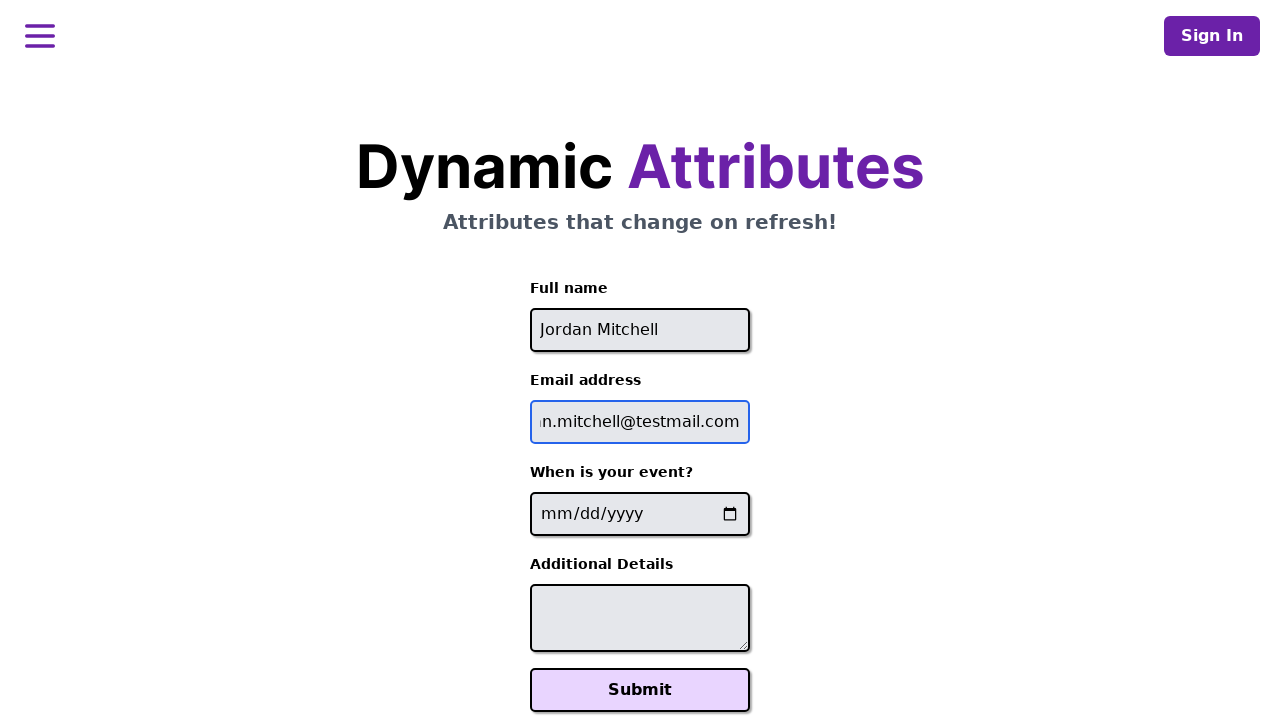

Filled event date field with '2025-06-15' using dynamic name selector on input[name*='-event-date-']
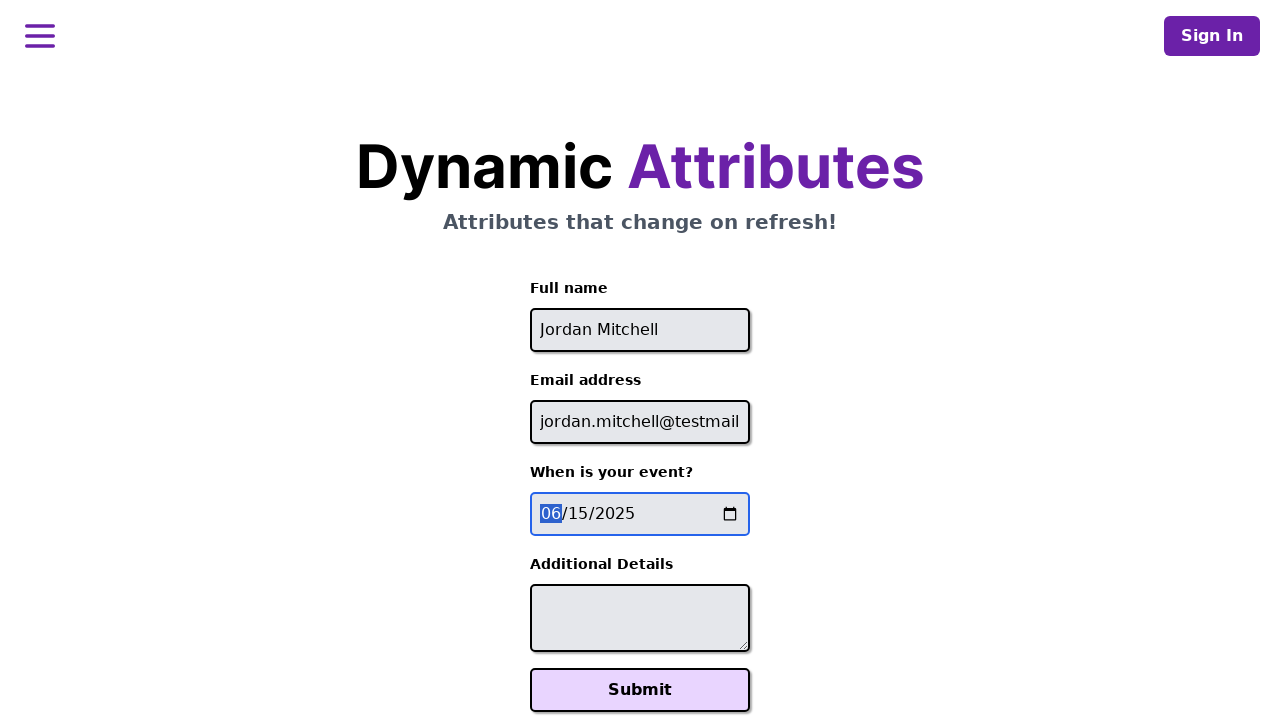

Filled additional details field with event comment using dynamic ID selector on textarea[id*='-additional-details-']
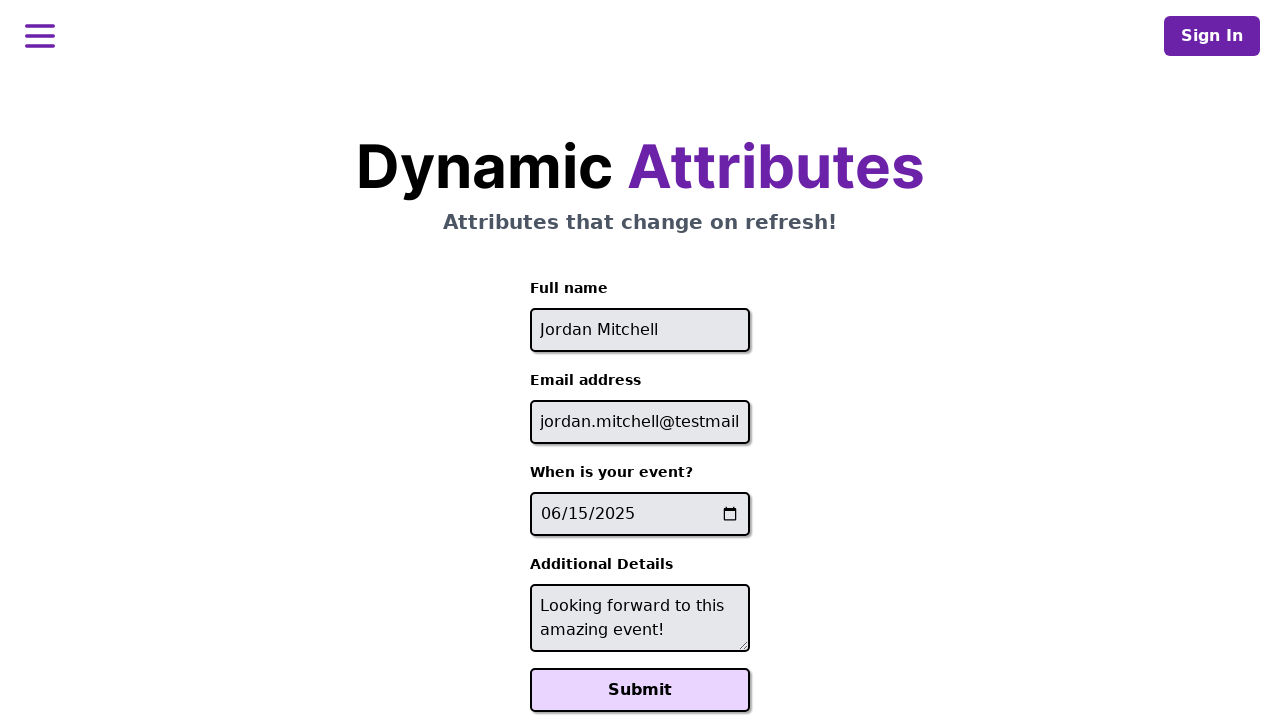

Clicked Submit button to submit the form at (640, 690) on button:text('Submit')
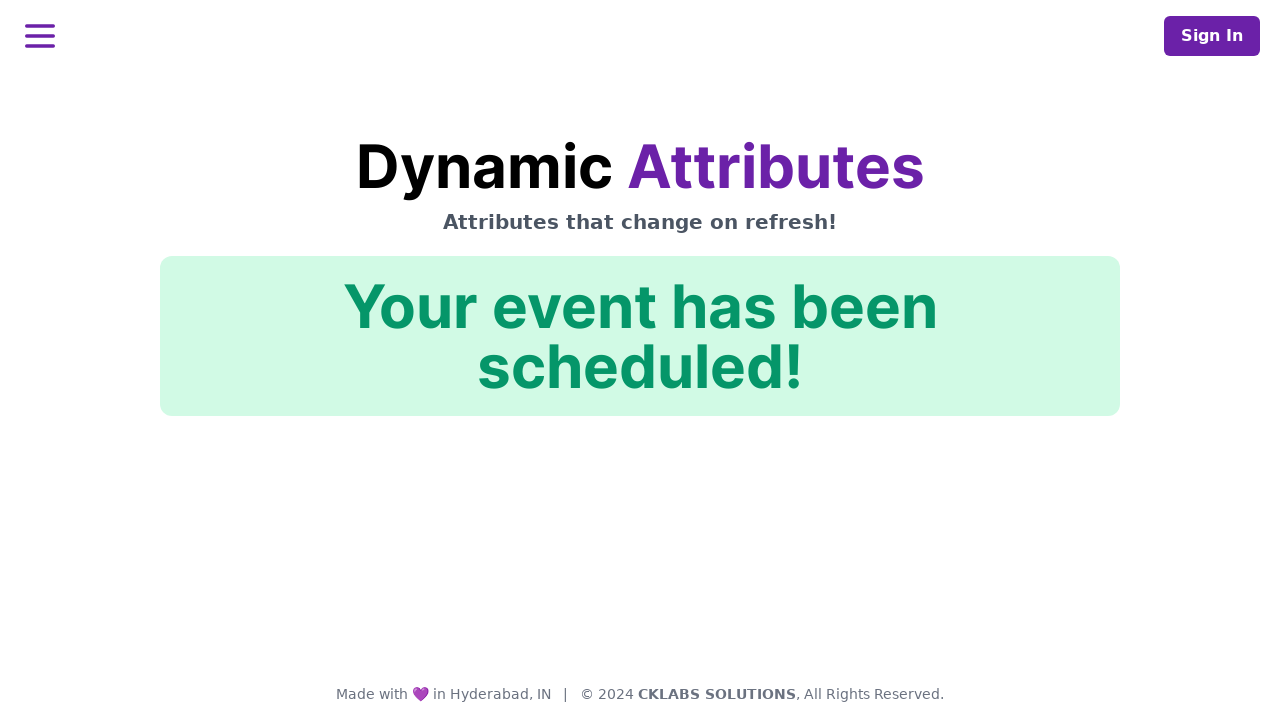

Success confirmation message appeared on the page
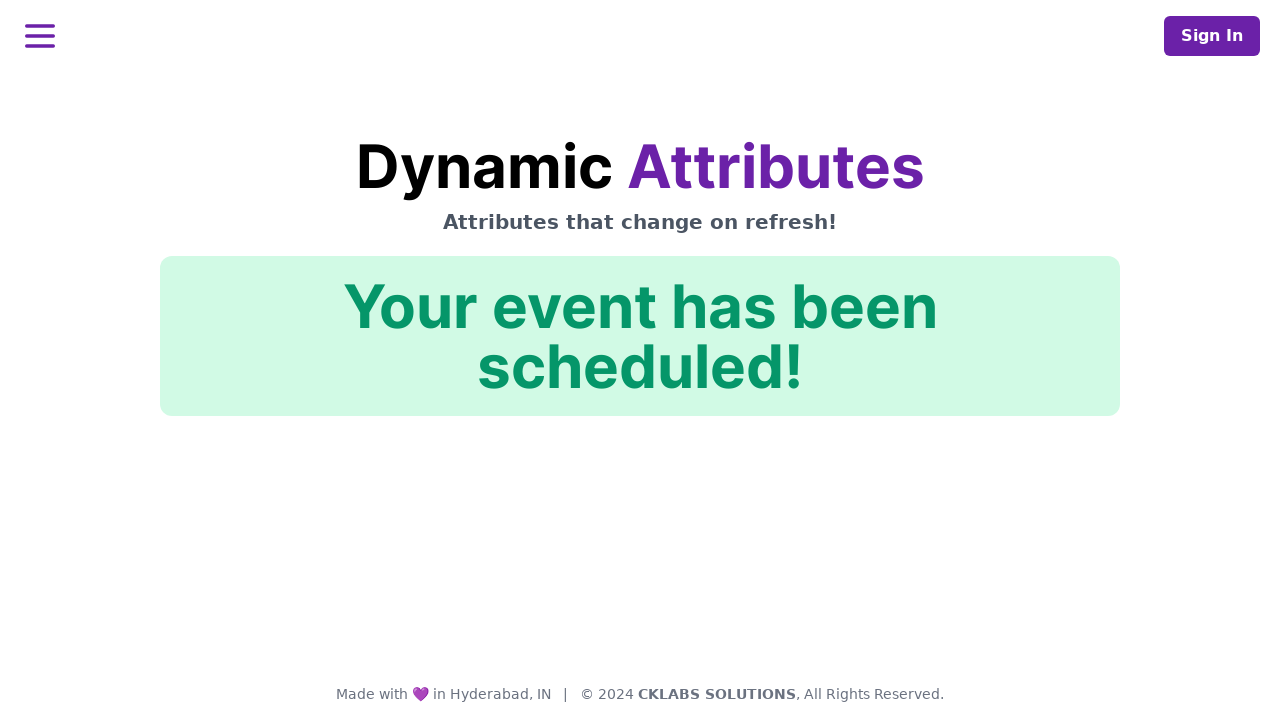

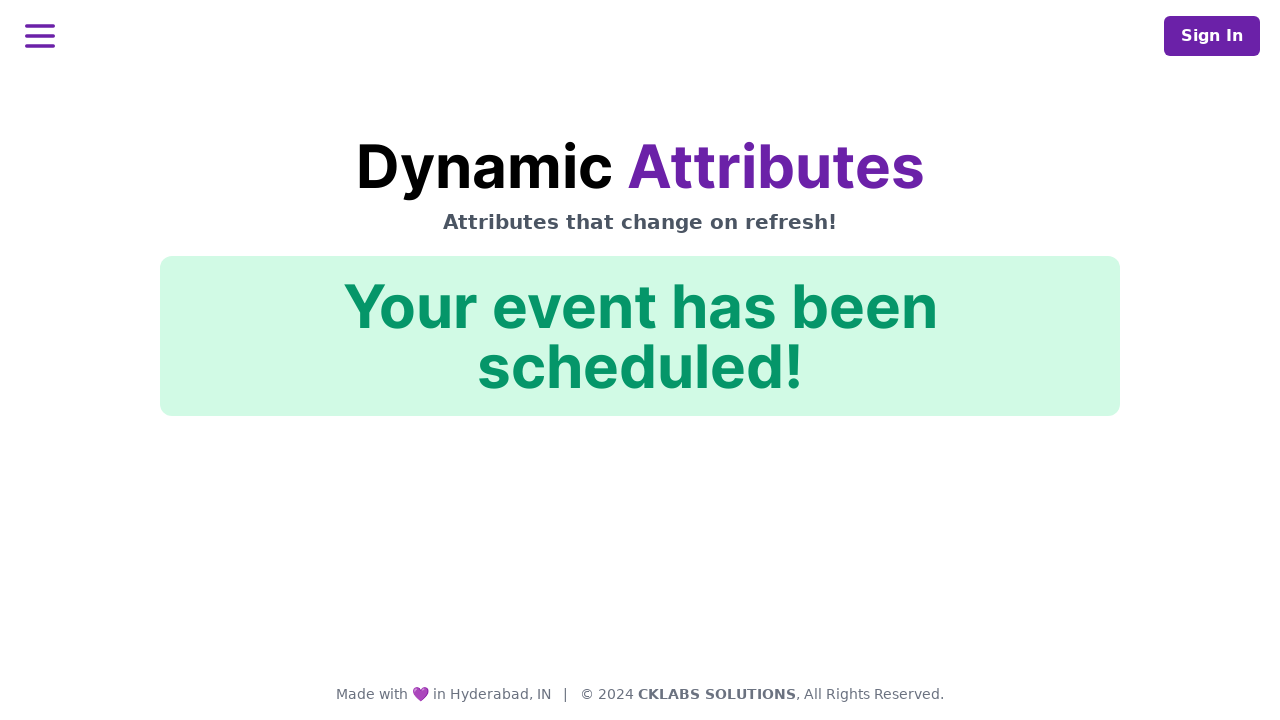